Tests iframe interaction by clicking a mentorship link inside an iframe and verifying pricing elements

Starting URL: https://rahulshettyacademy.com/AutomationPractice/

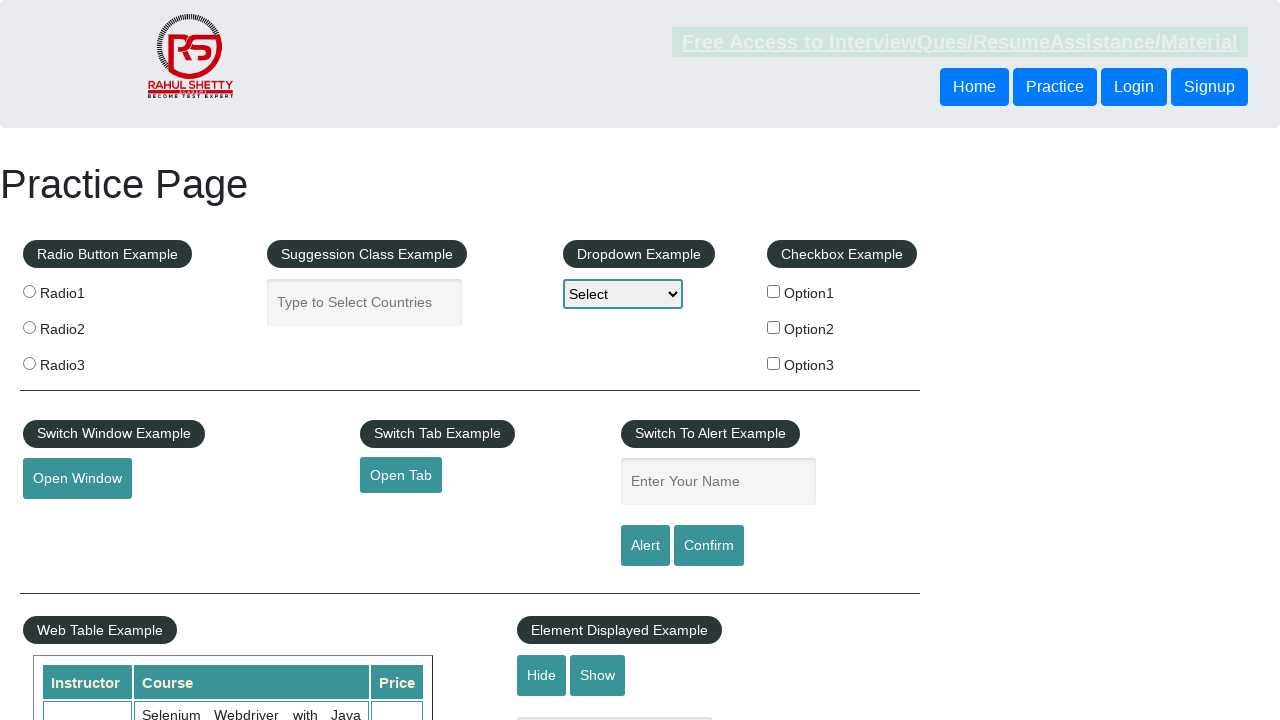

Located iframe with ID 'courses-iframe'
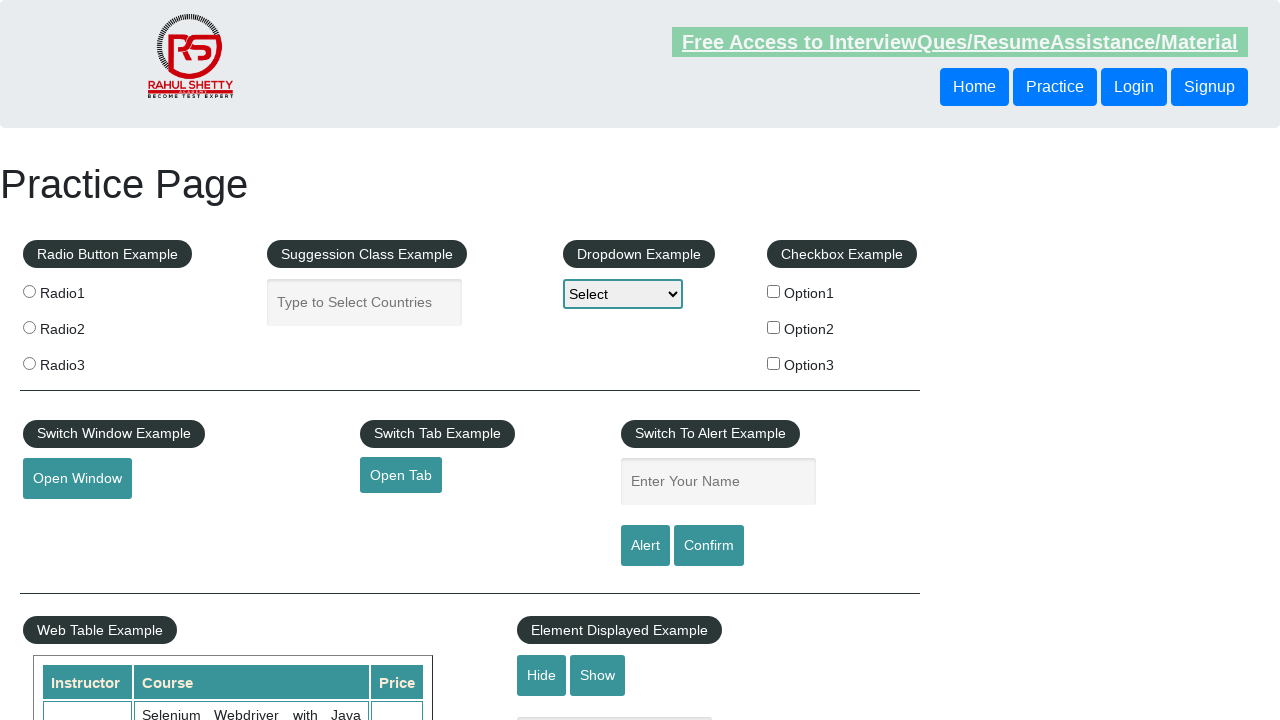

Clicked mentorship link inside iframe at (618, 360) on #courses-iframe >> internal:control=enter-frame >> a[href*="mentorship"] >> nth=
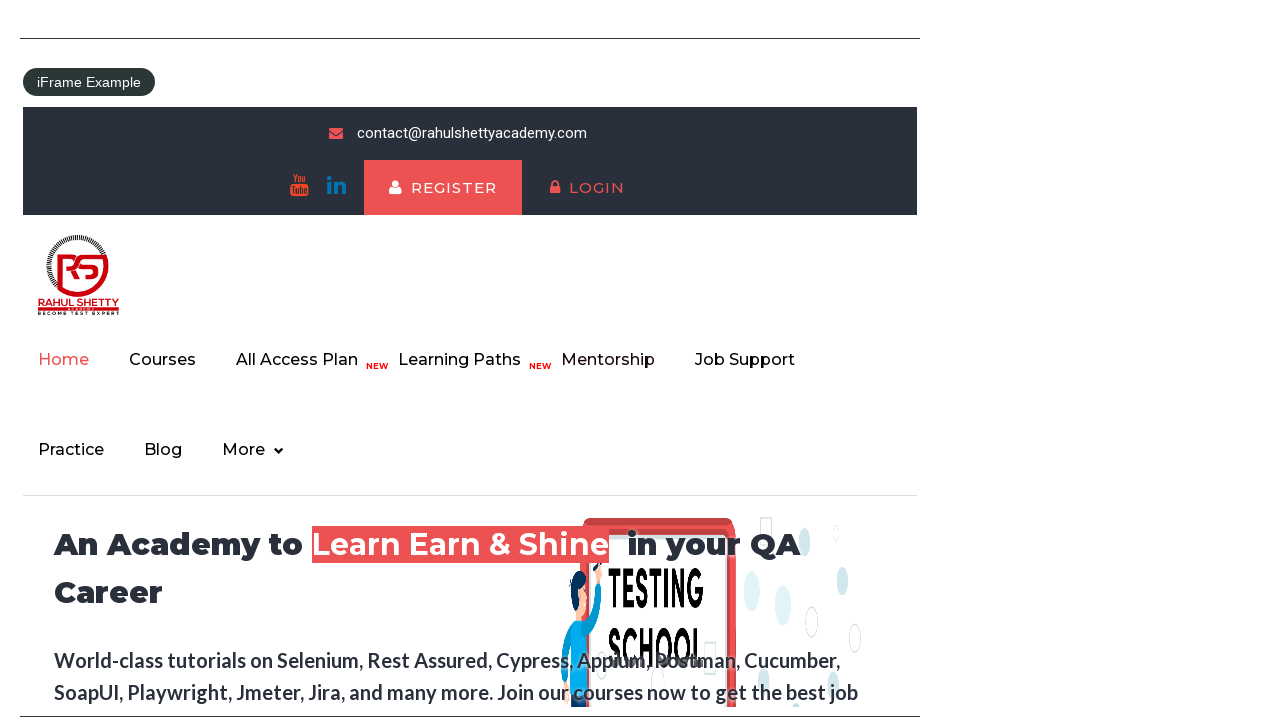

Waited 5 seconds for page to load
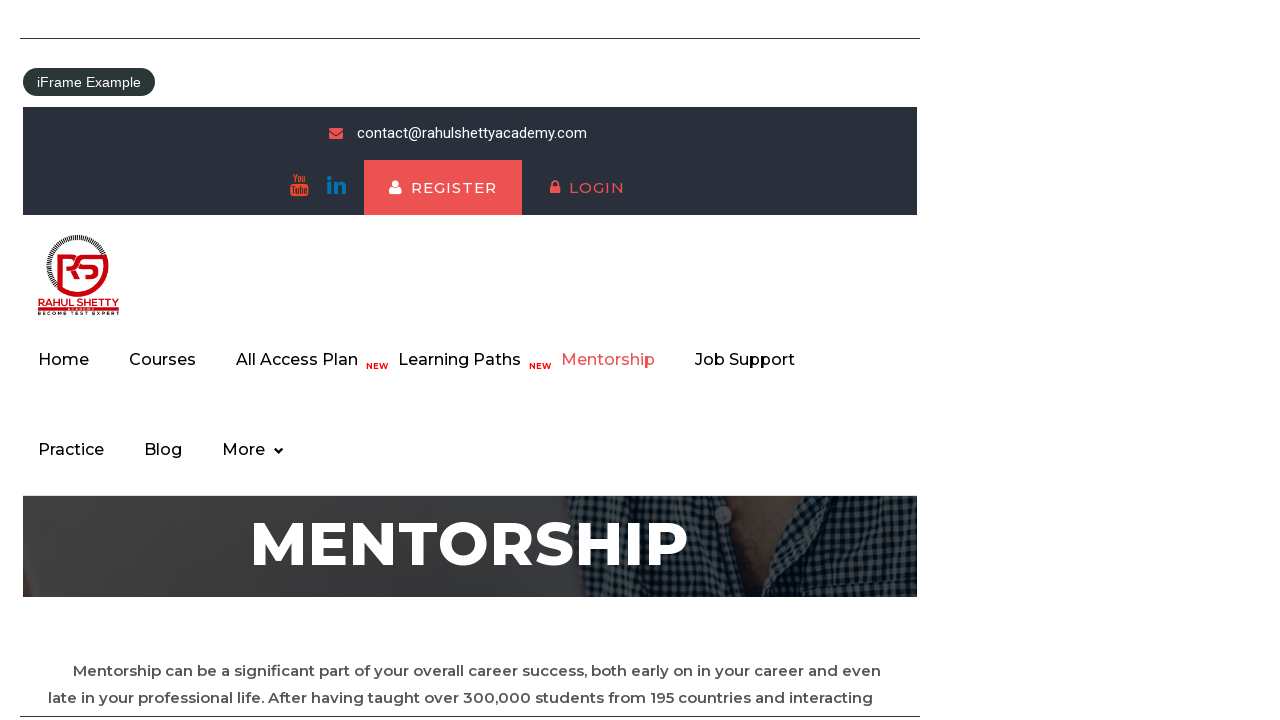

Verified pricing title element exists in iframe
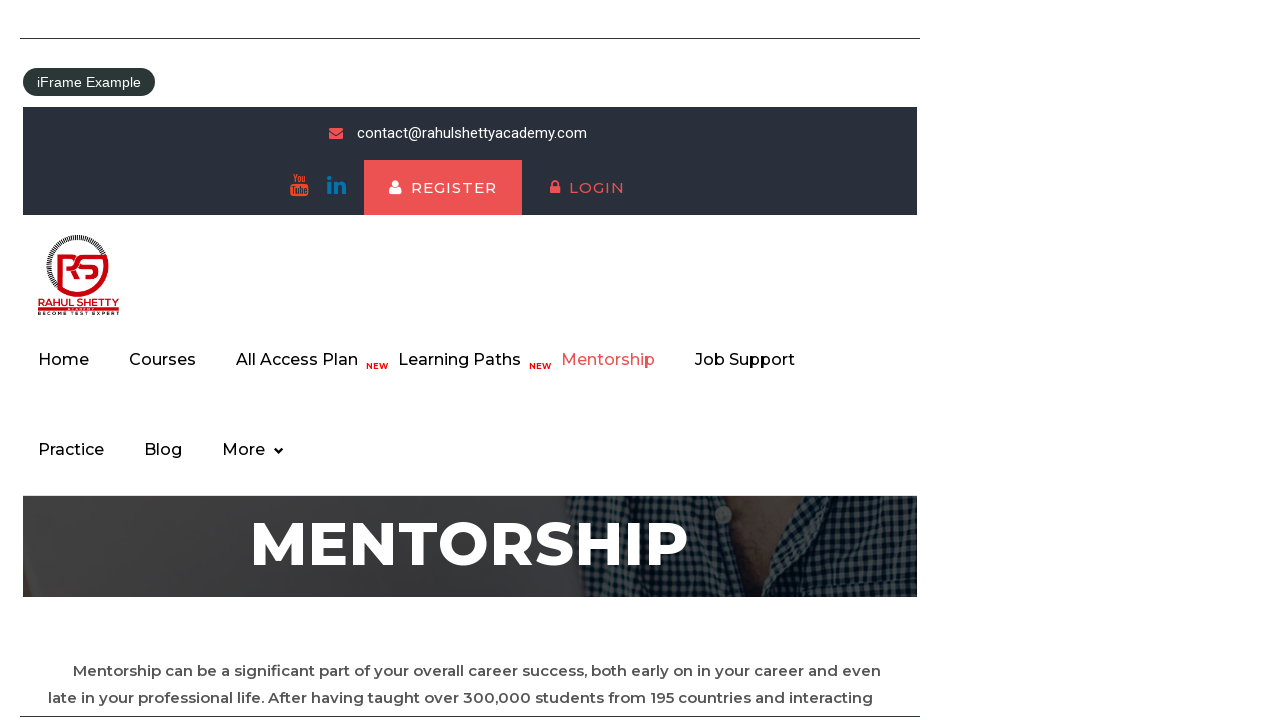

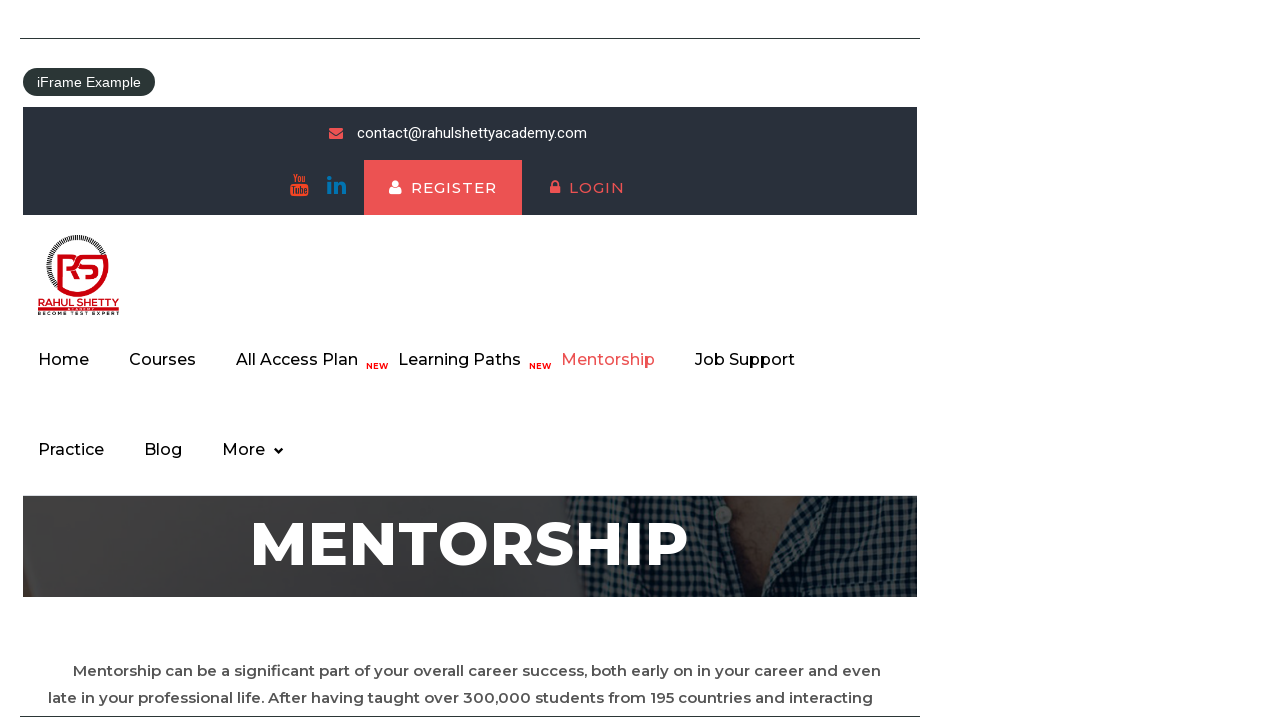